Opens a product page and scrolls down the page to view content below the fold

Starting URL: https://www.promenauts.com/the-avarune-necklace

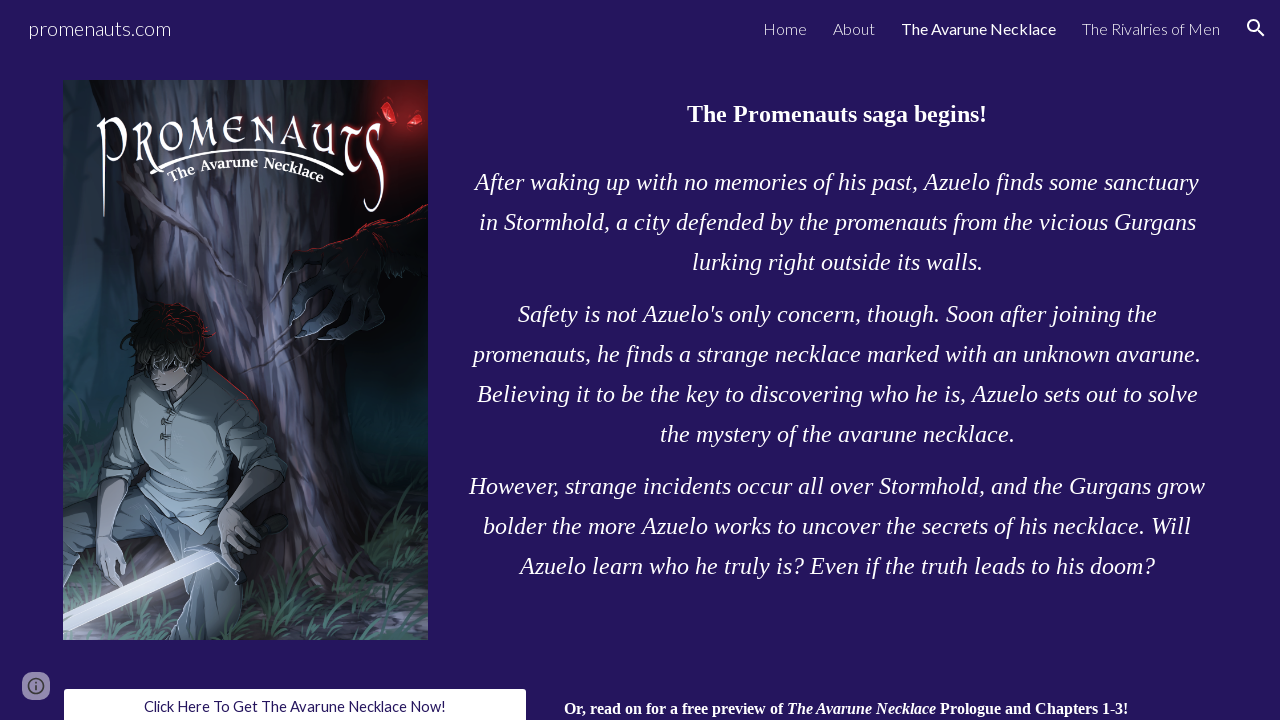

Scrolled down the page by 1000 pixels to view content below the fold
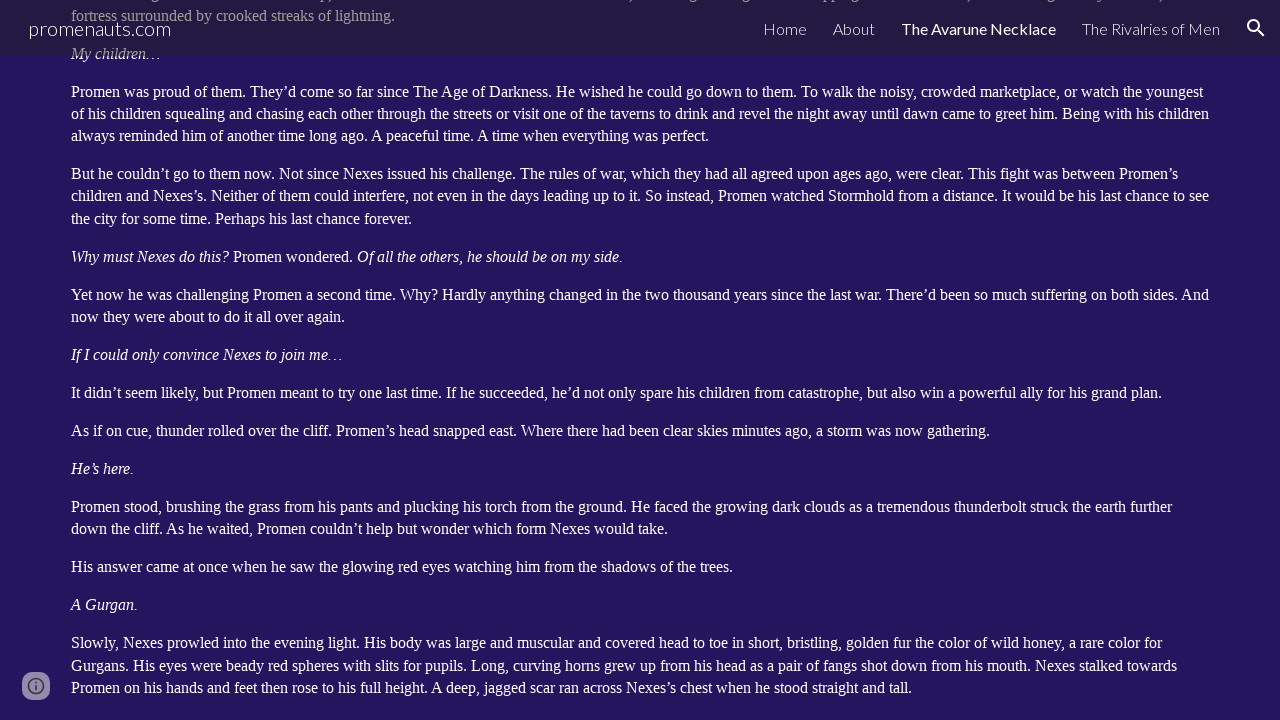

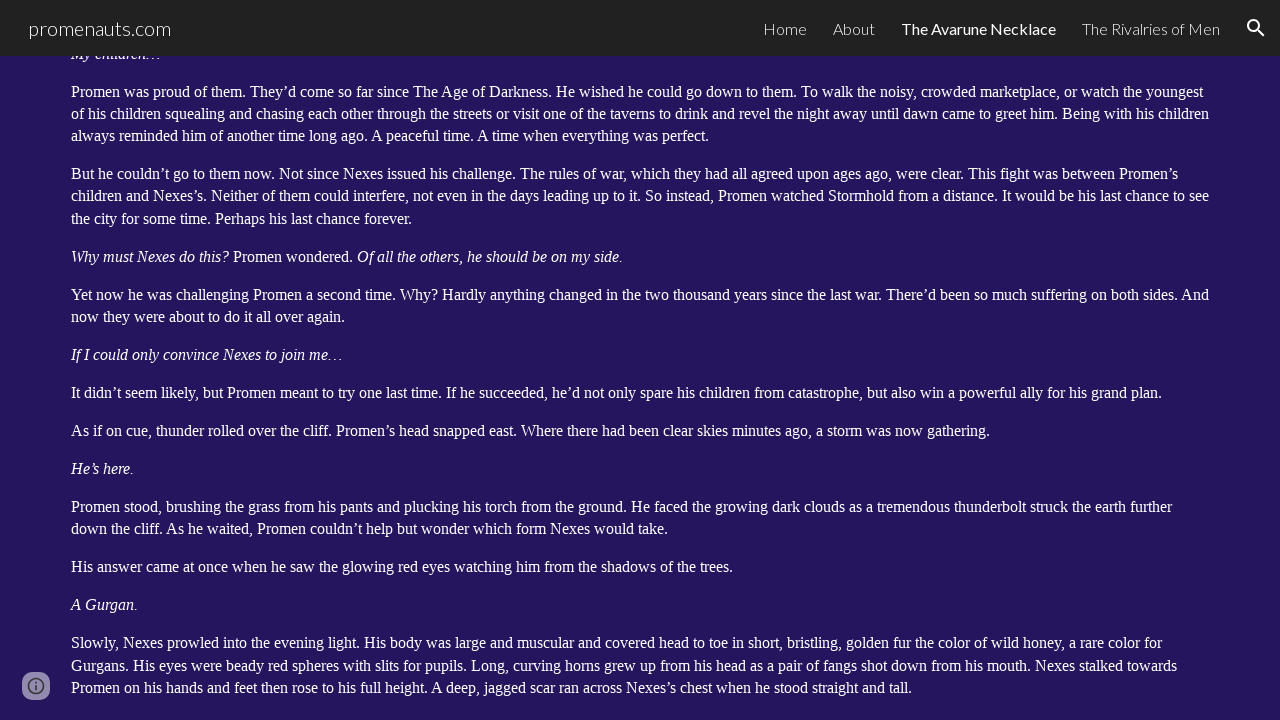